Tests that whitespace is trimmed from edited todo text

Starting URL: https://demo.playwright.dev/todomvc

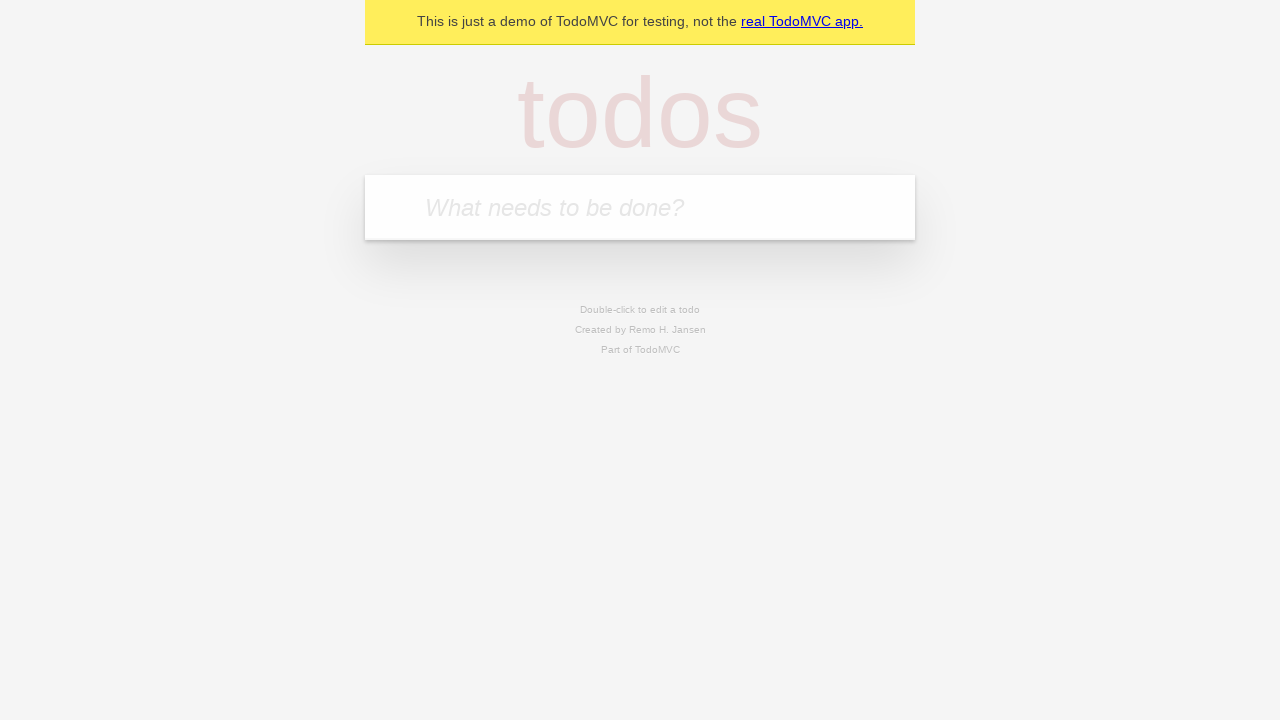

Filled todo input with 'buy some cheese' on internal:attr=[placeholder="What needs to be done?"i]
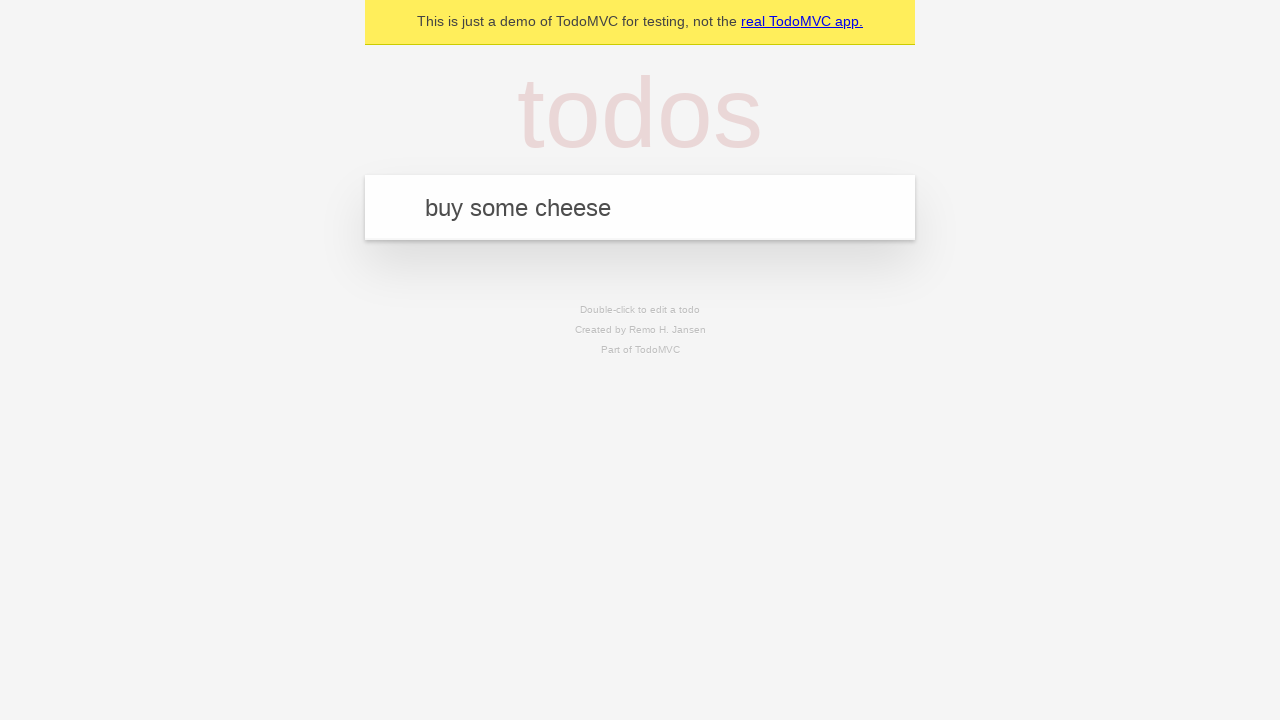

Pressed Enter to create first todo on internal:attr=[placeholder="What needs to be done?"i]
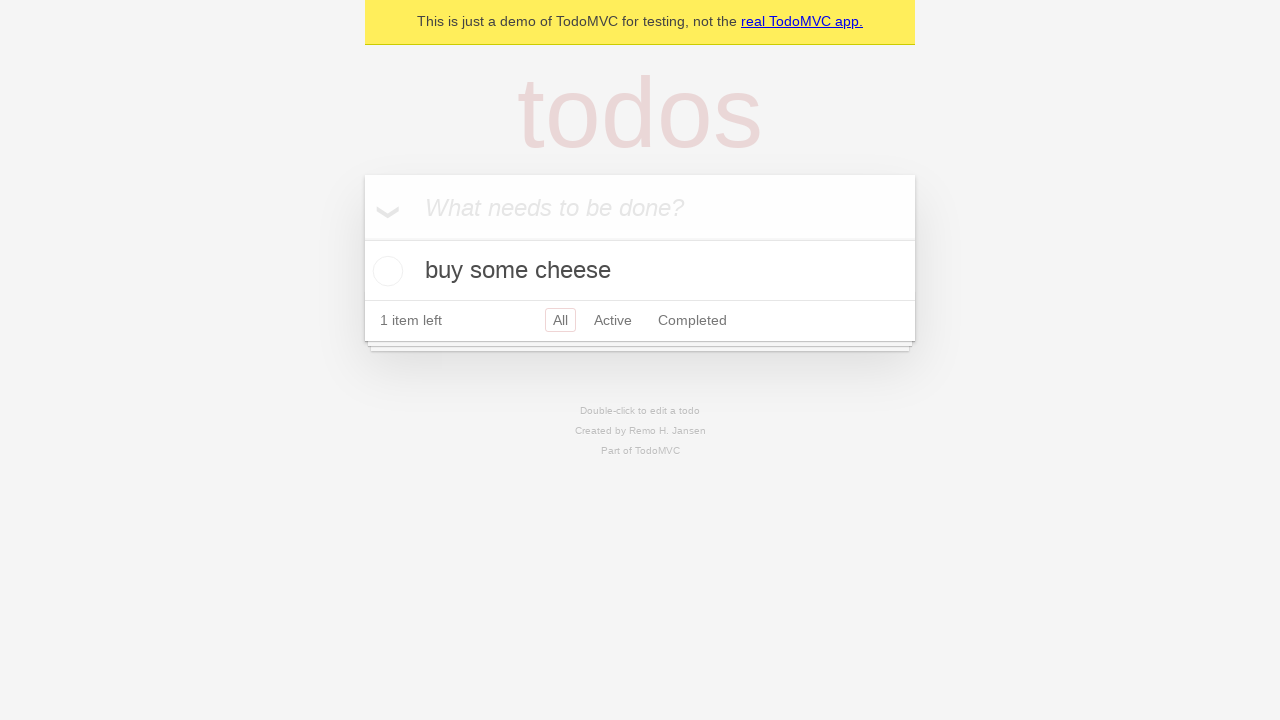

Filled todo input with 'feed the cat' on internal:attr=[placeholder="What needs to be done?"i]
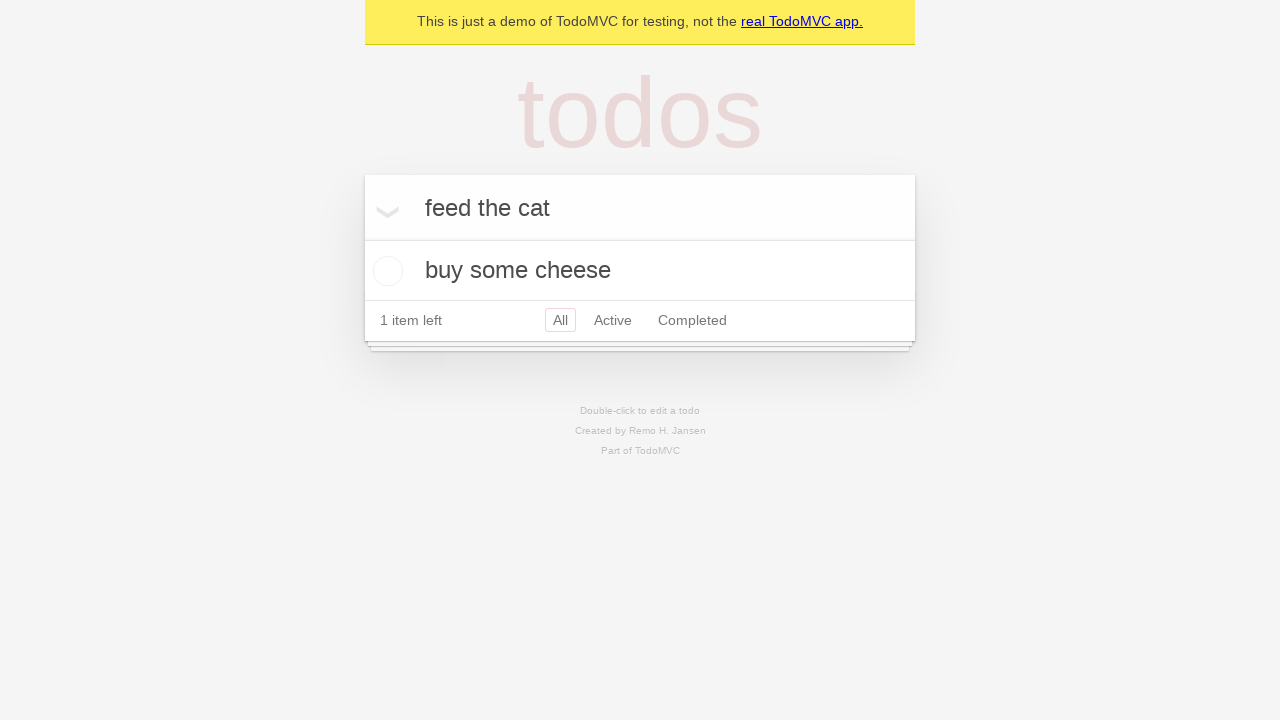

Pressed Enter to create second todo on internal:attr=[placeholder="What needs to be done?"i]
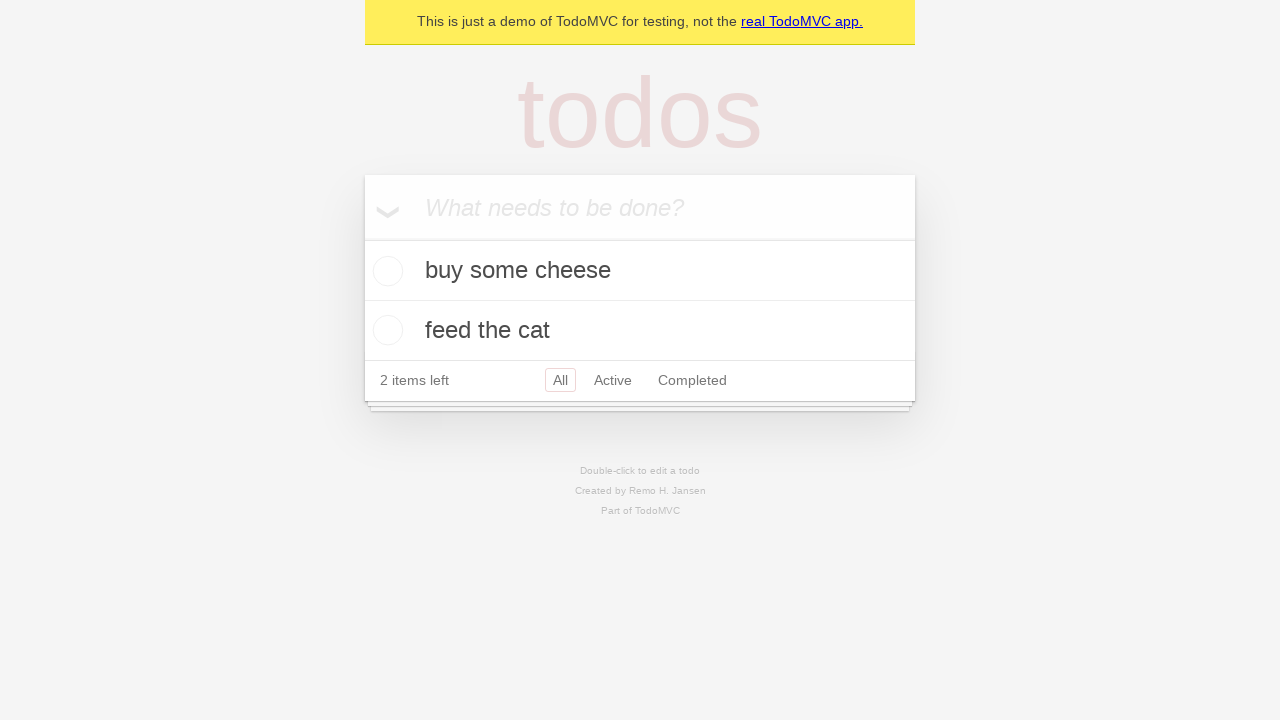

Filled todo input with 'book a doctors appointment' on internal:attr=[placeholder="What needs to be done?"i]
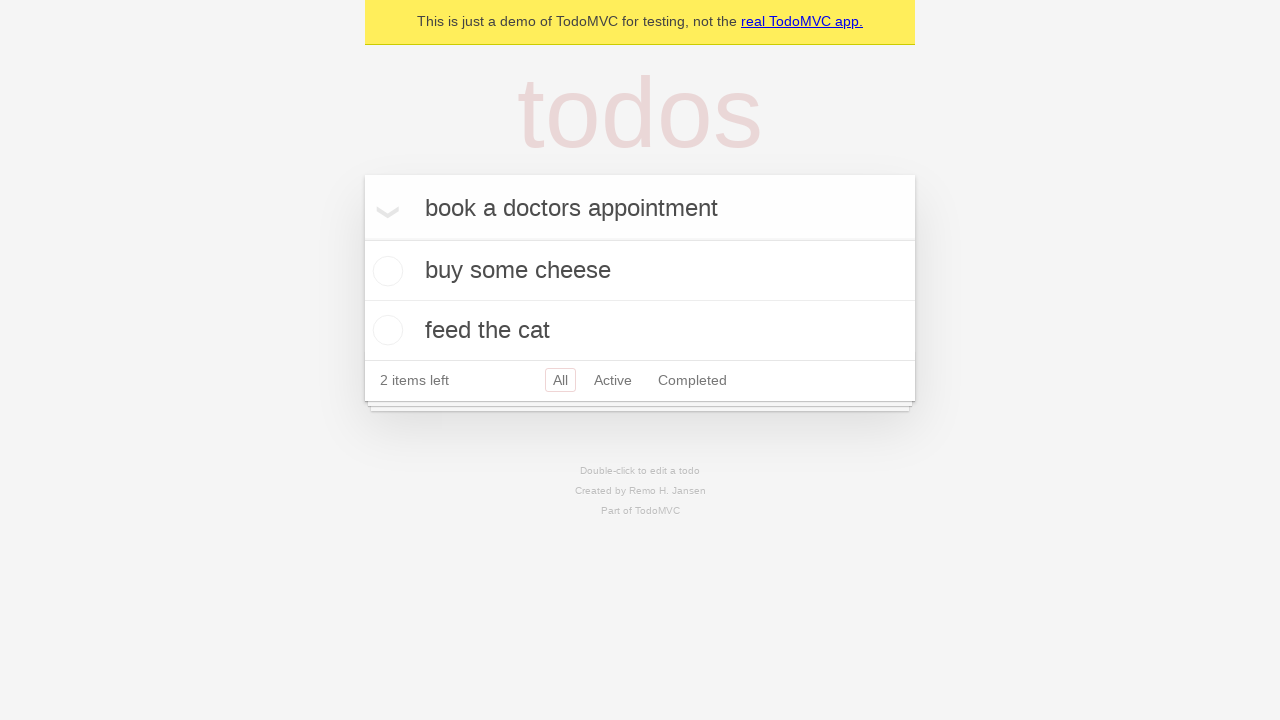

Pressed Enter to create third todo on internal:attr=[placeholder="What needs to be done?"i]
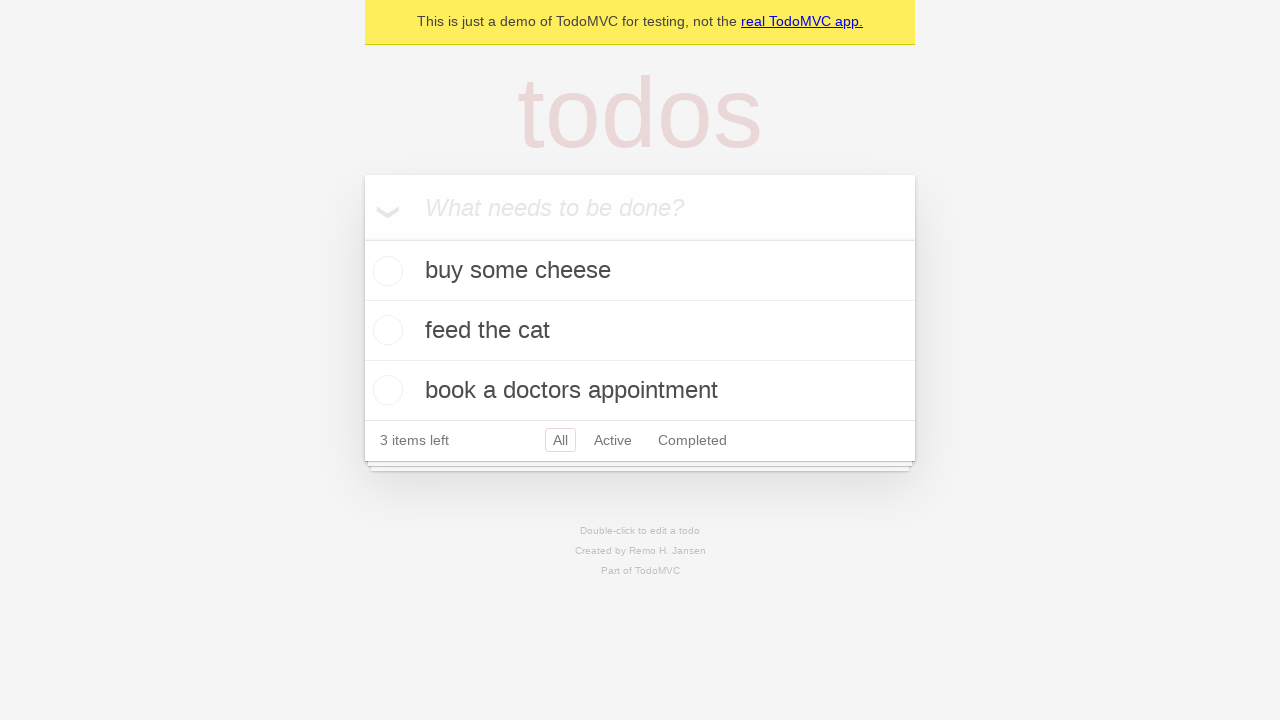

Double-clicked second todo to enter edit mode at (640, 331) on internal:testid=[data-testid="todo-item"s] >> nth=1
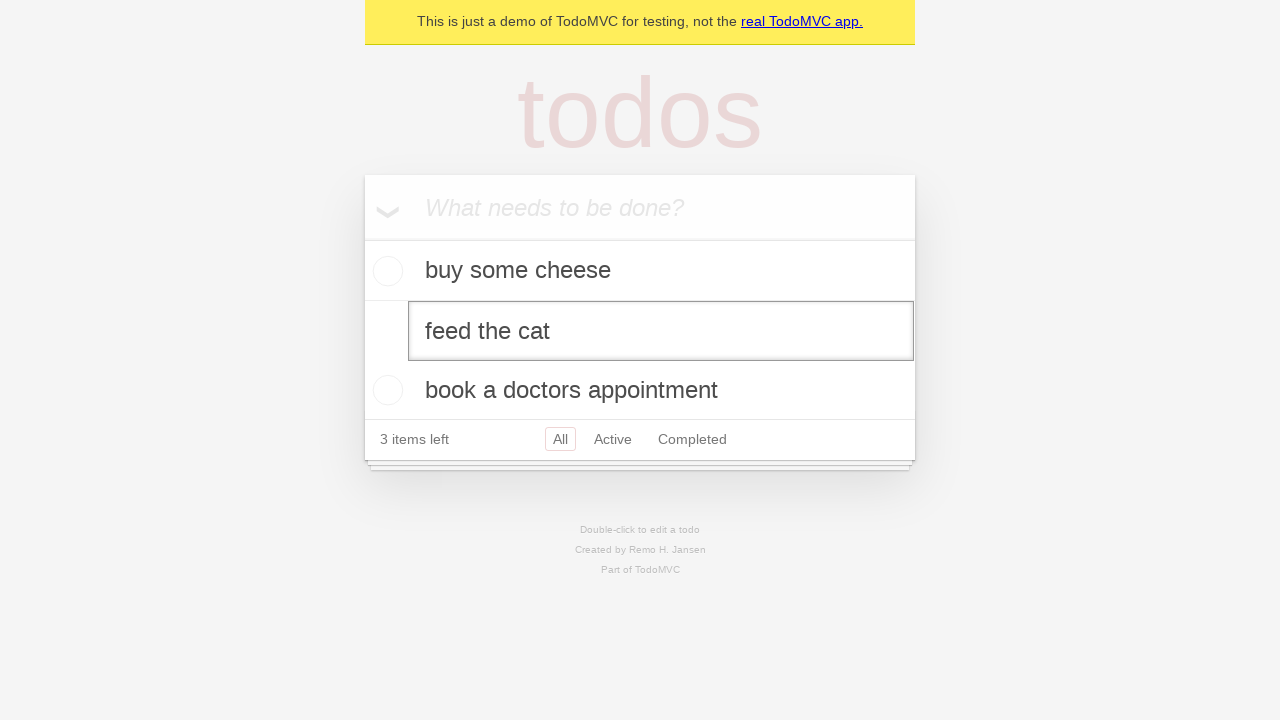

Filled edit field with text containing leading and trailing whitespace: '    buy some sausages    ' on internal:testid=[data-testid="todo-item"s] >> nth=1 >> internal:role=textbox[nam
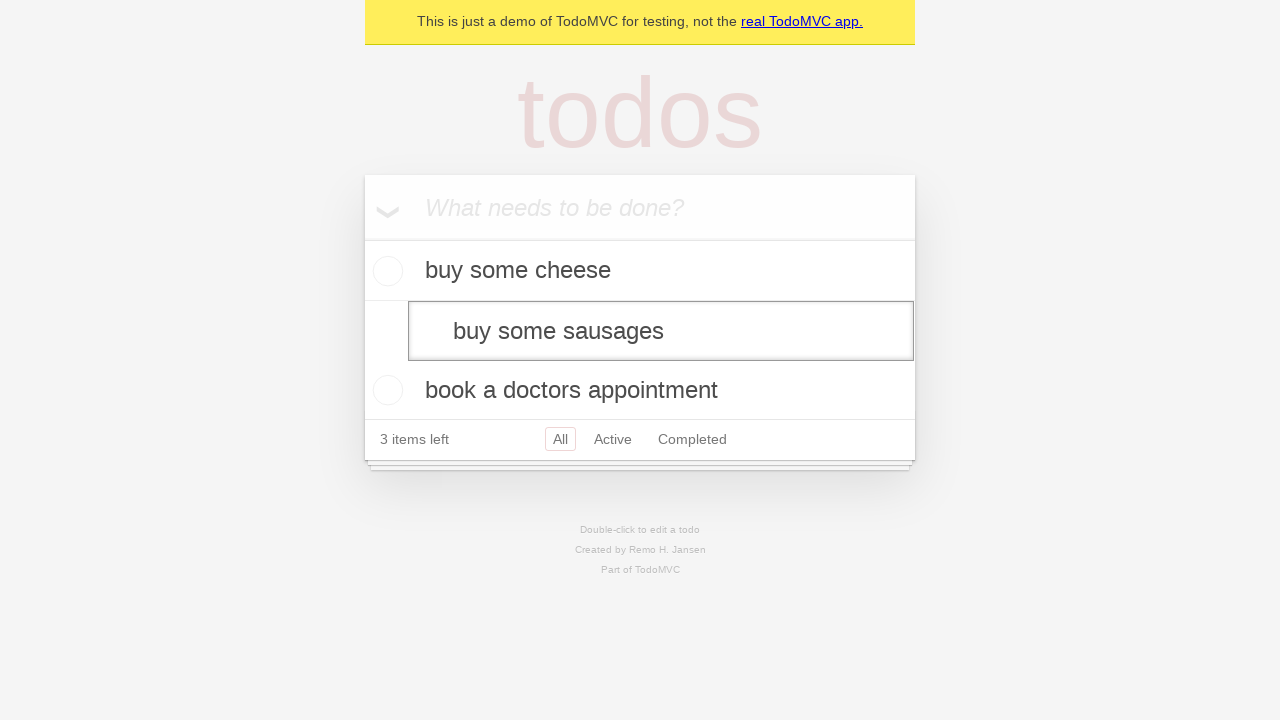

Pressed Enter to save edited todo and verify whitespace is trimmed on internal:testid=[data-testid="todo-item"s] >> nth=1 >> internal:role=textbox[nam
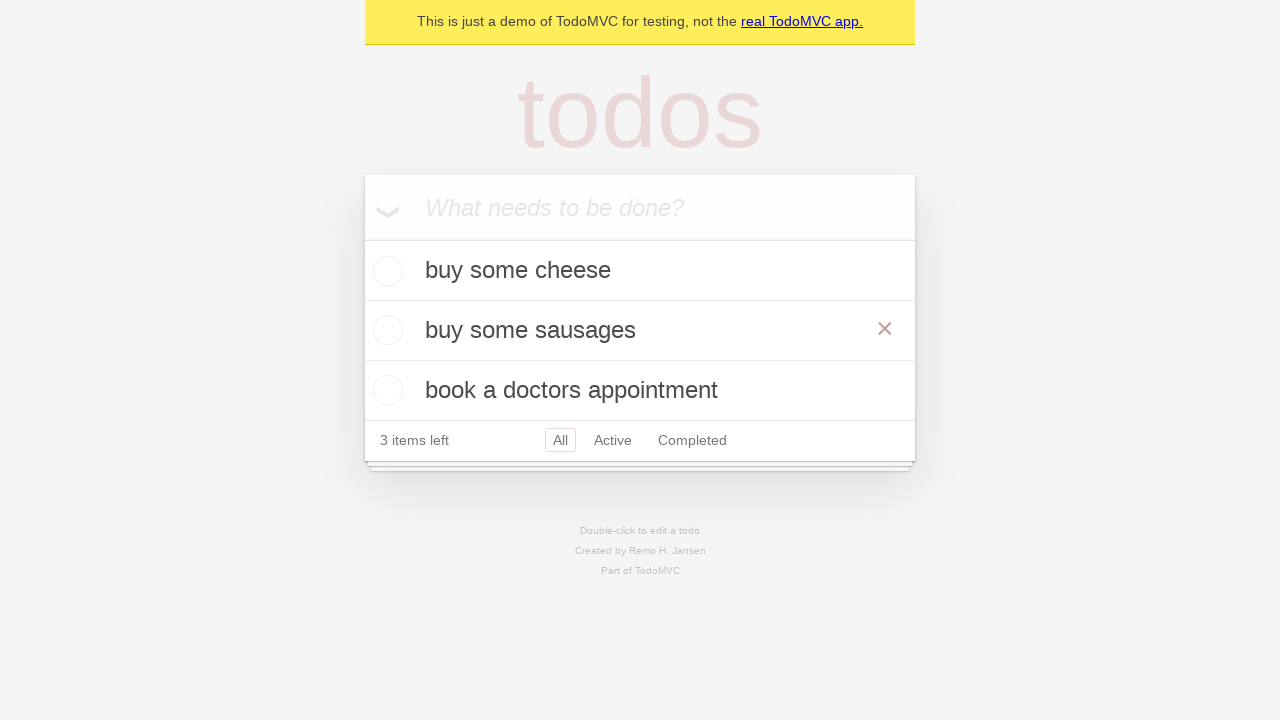

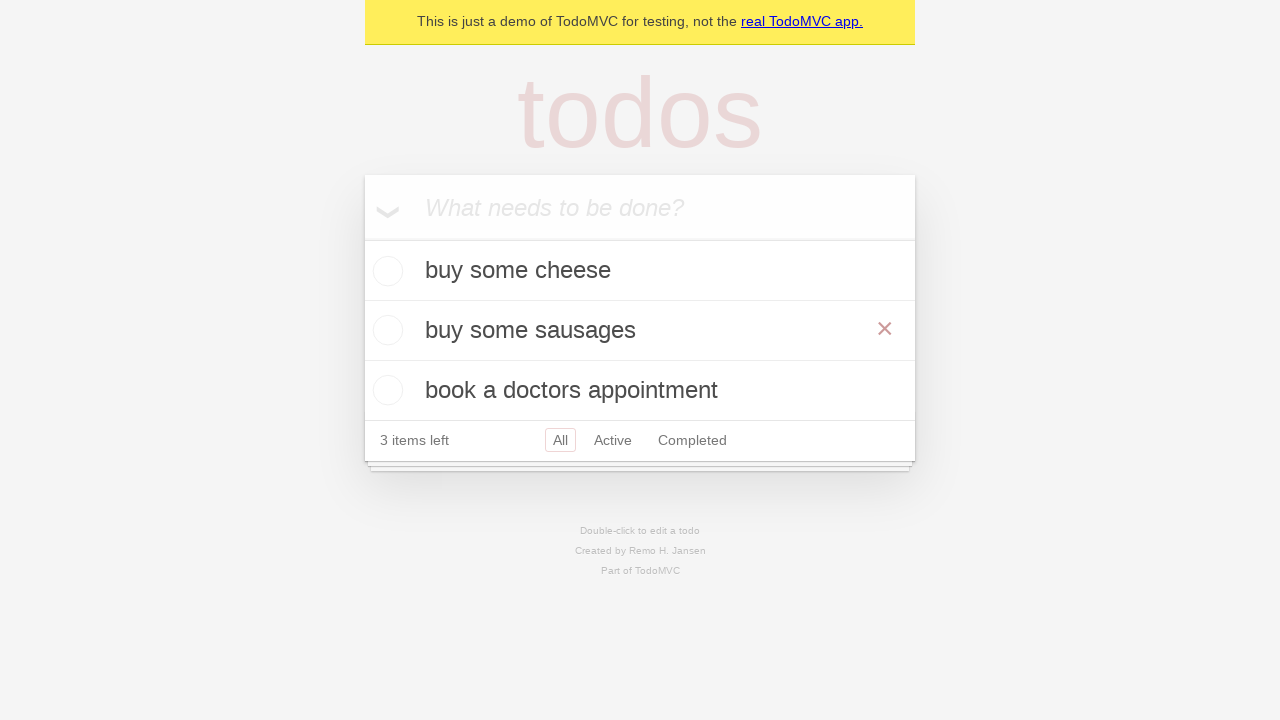